Tests HTML5 video playback controls by playing and pausing a video element

Starting URL: http://www.w3.org/2010/05/video/mediaevents.html

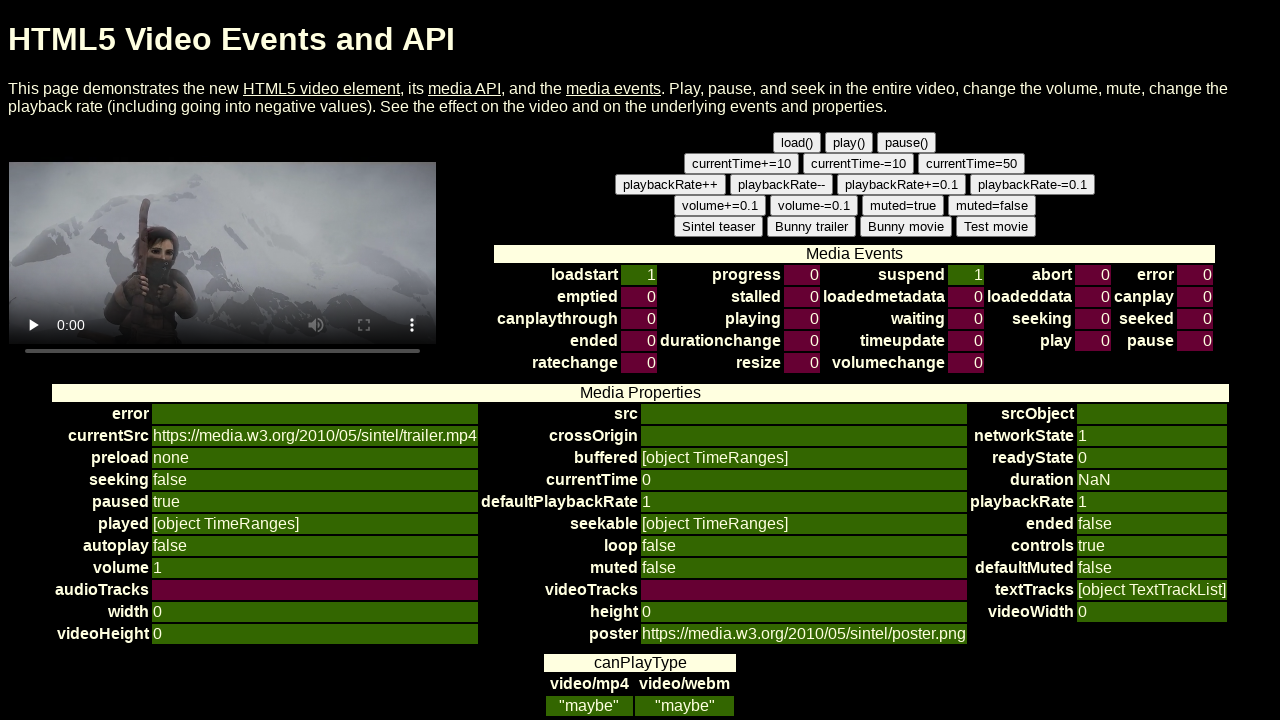

Video element loaded and ready
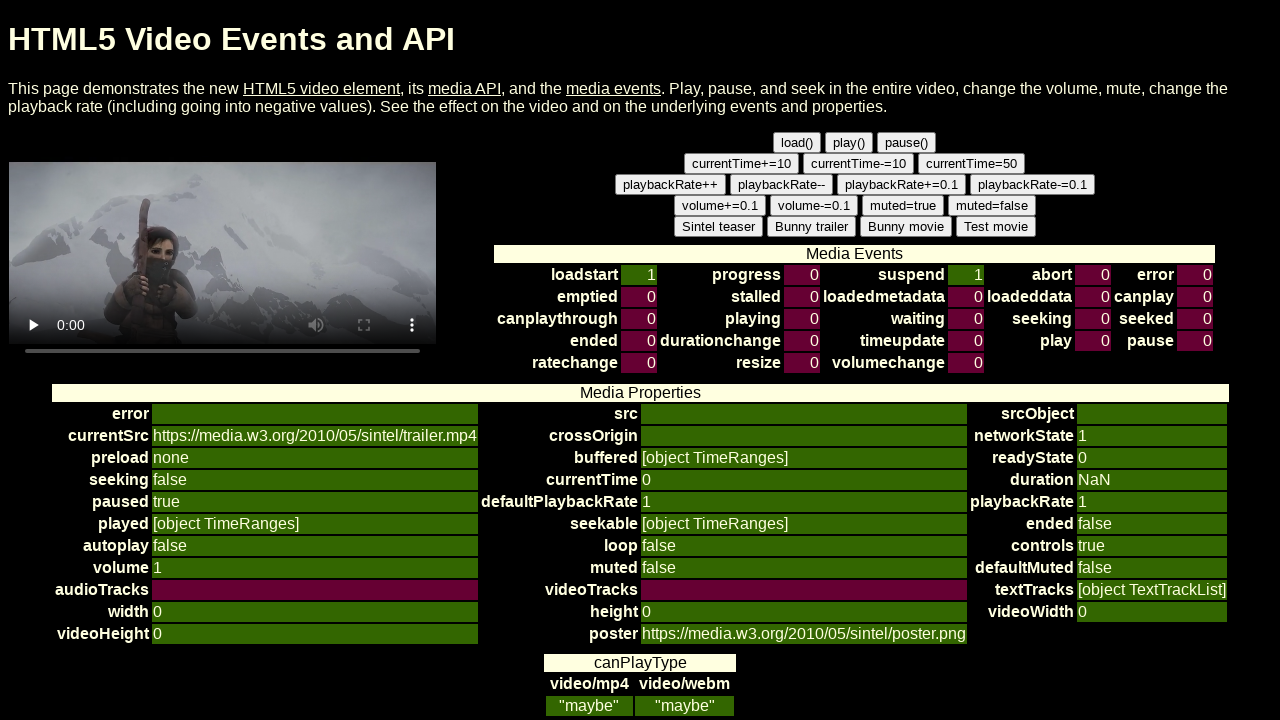

Clicked on video element at (222, 253) on video
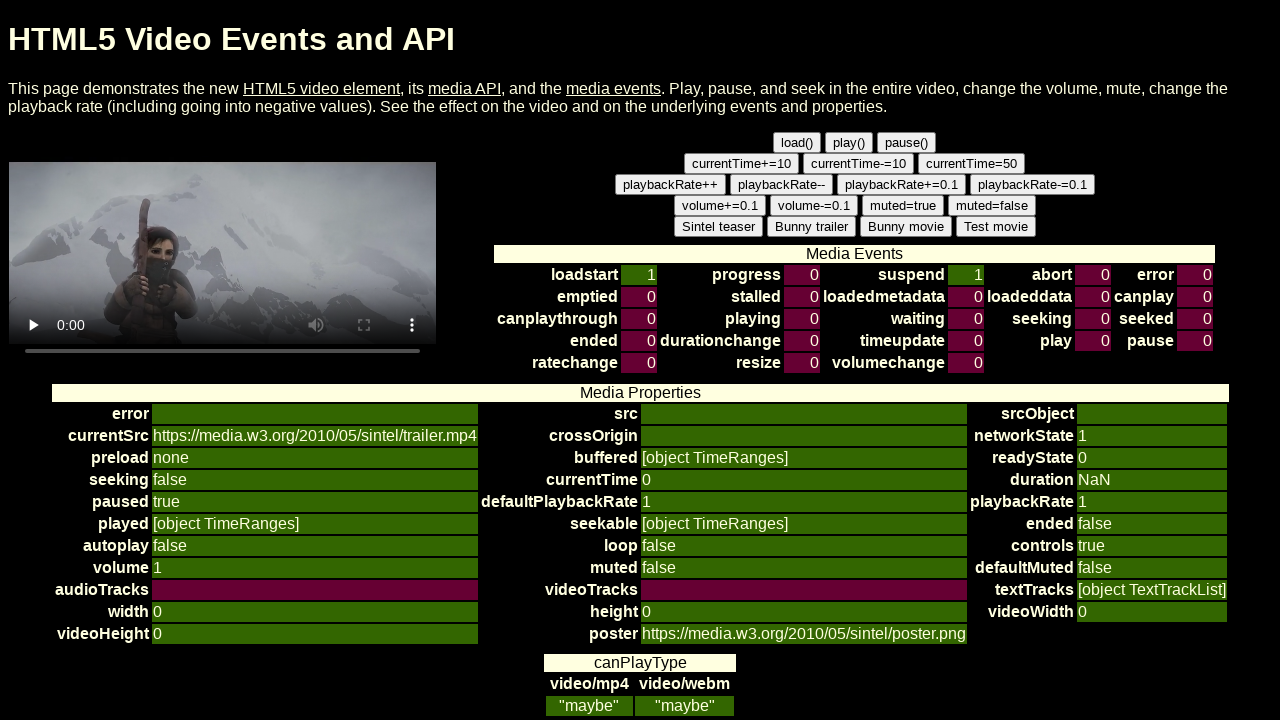

Started video playback using JavaScript
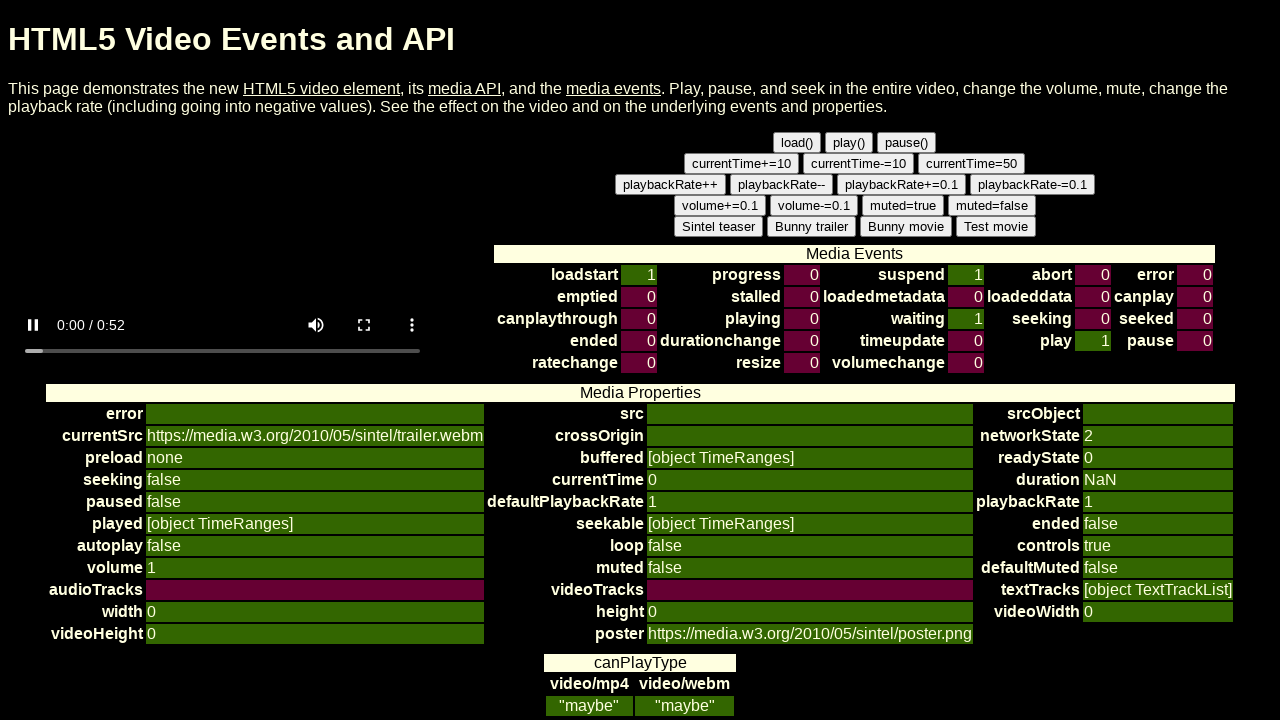

Video played for 5 seconds
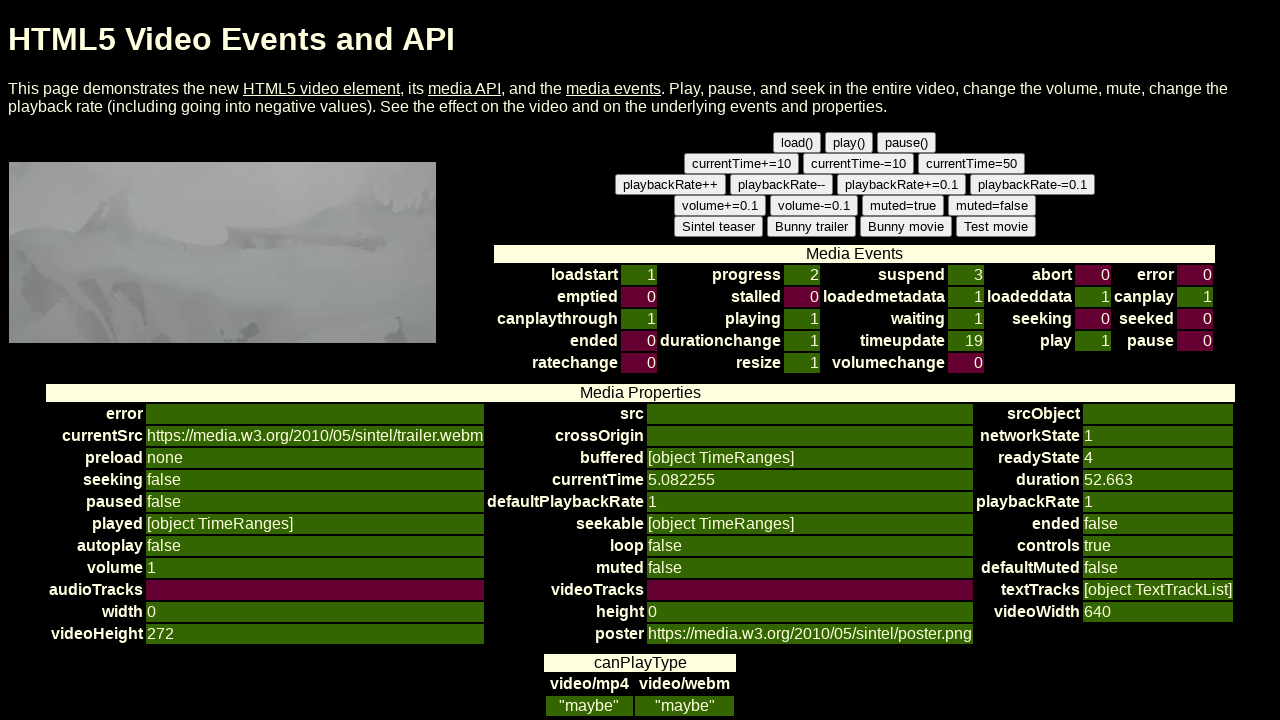

Paused video playback using JavaScript
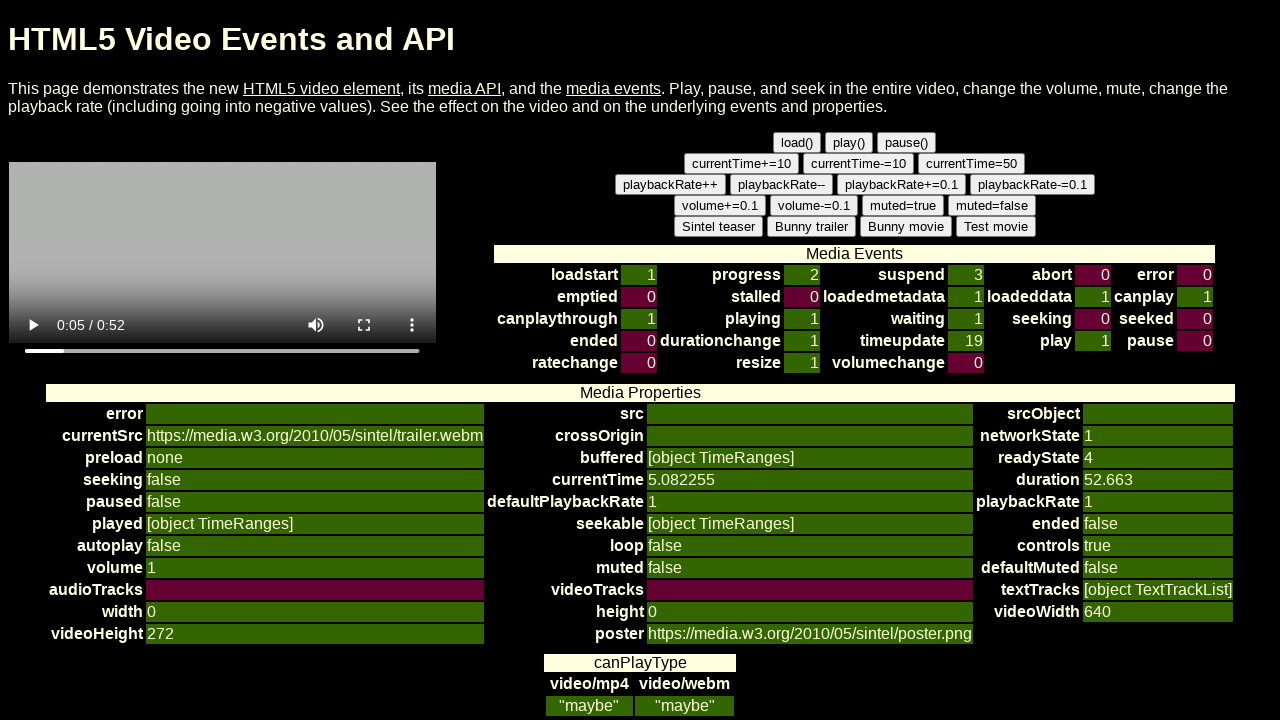

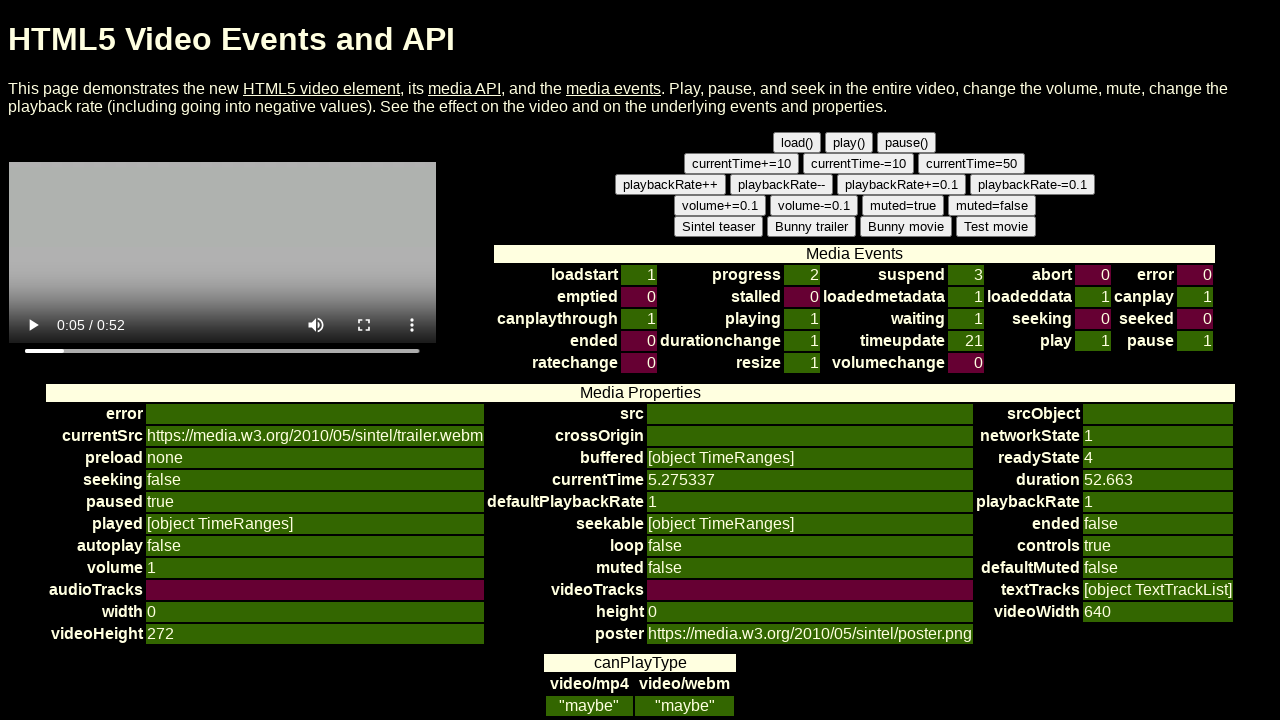